Tests the resizable functionality by navigating to the resizable page and dragging the resize handle to increase the box dimensions.

Starting URL: https://demoqa.com/

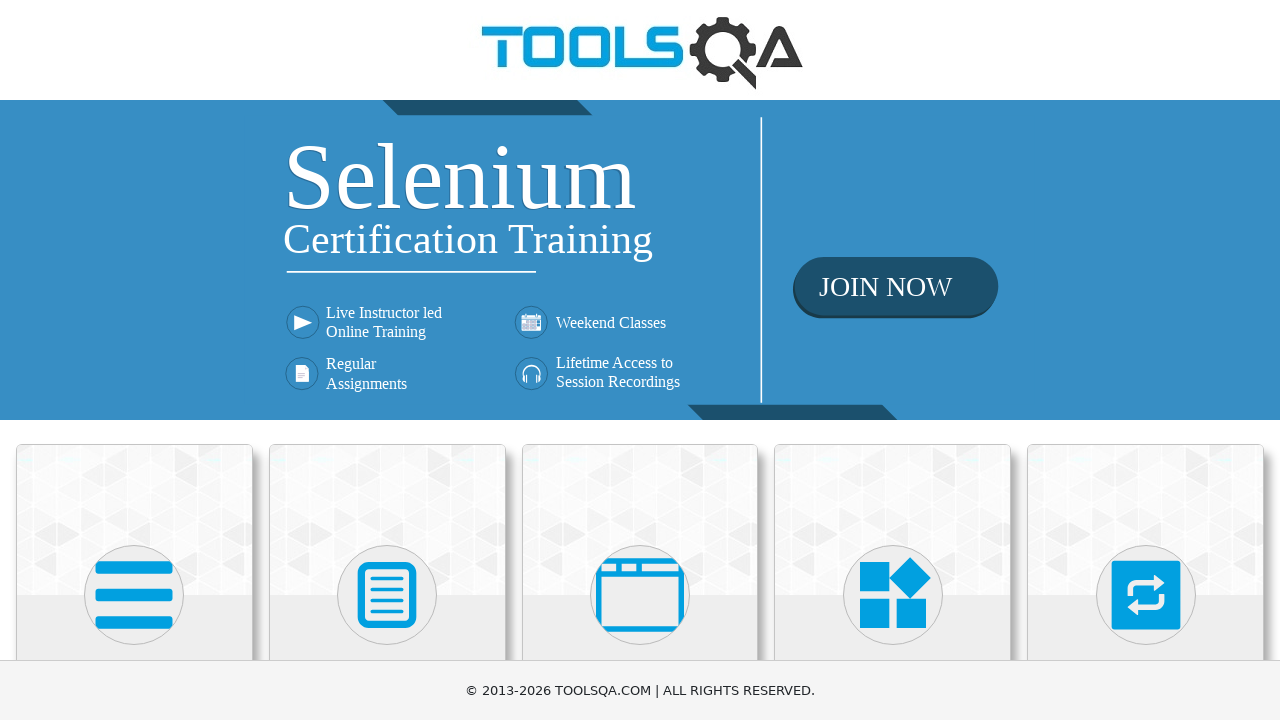

Clicked on Interactions menu item at (1146, 360) on text=Interactions
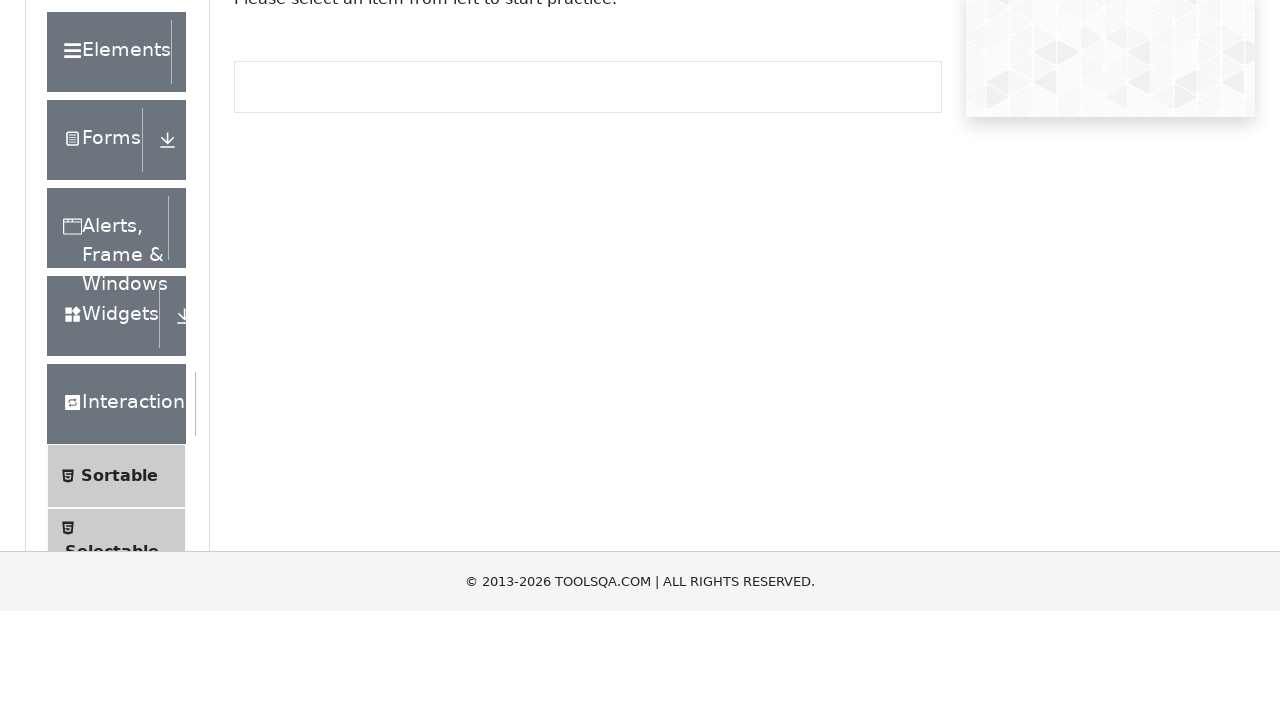

Clicked on Resizable link at (123, 361) on text=Resizable
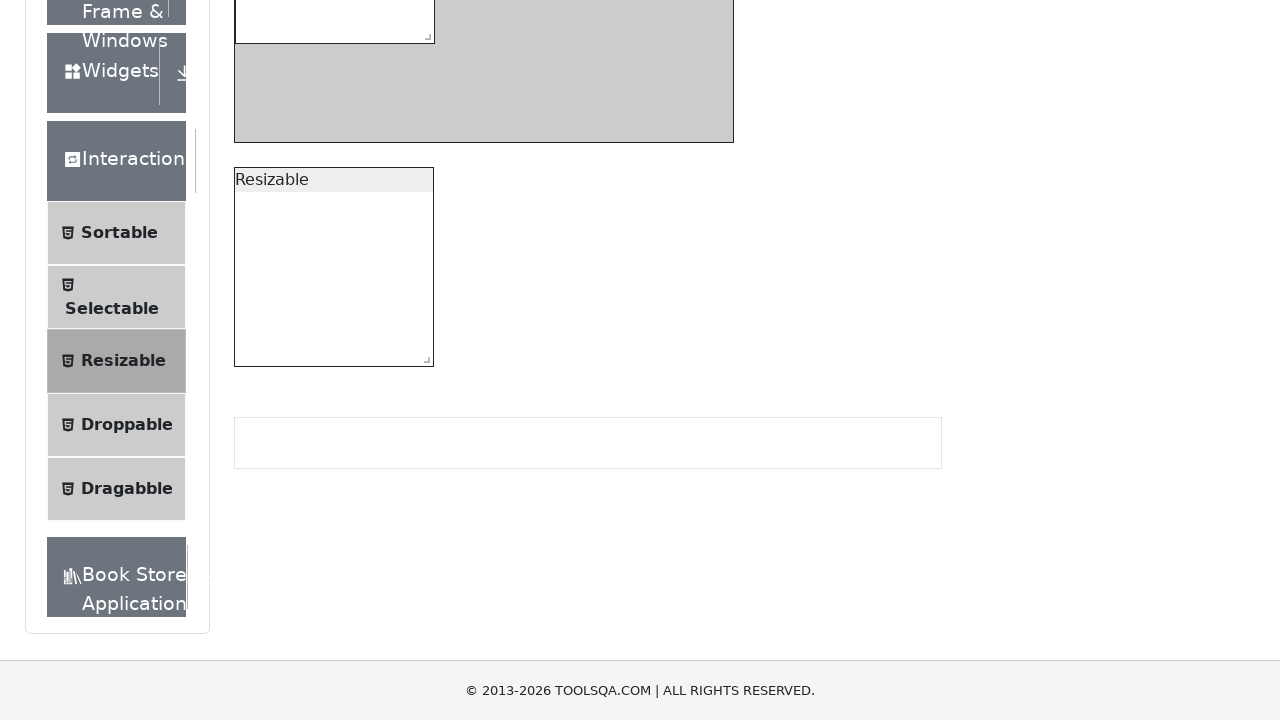

Navigated to resizable page and URL confirmed
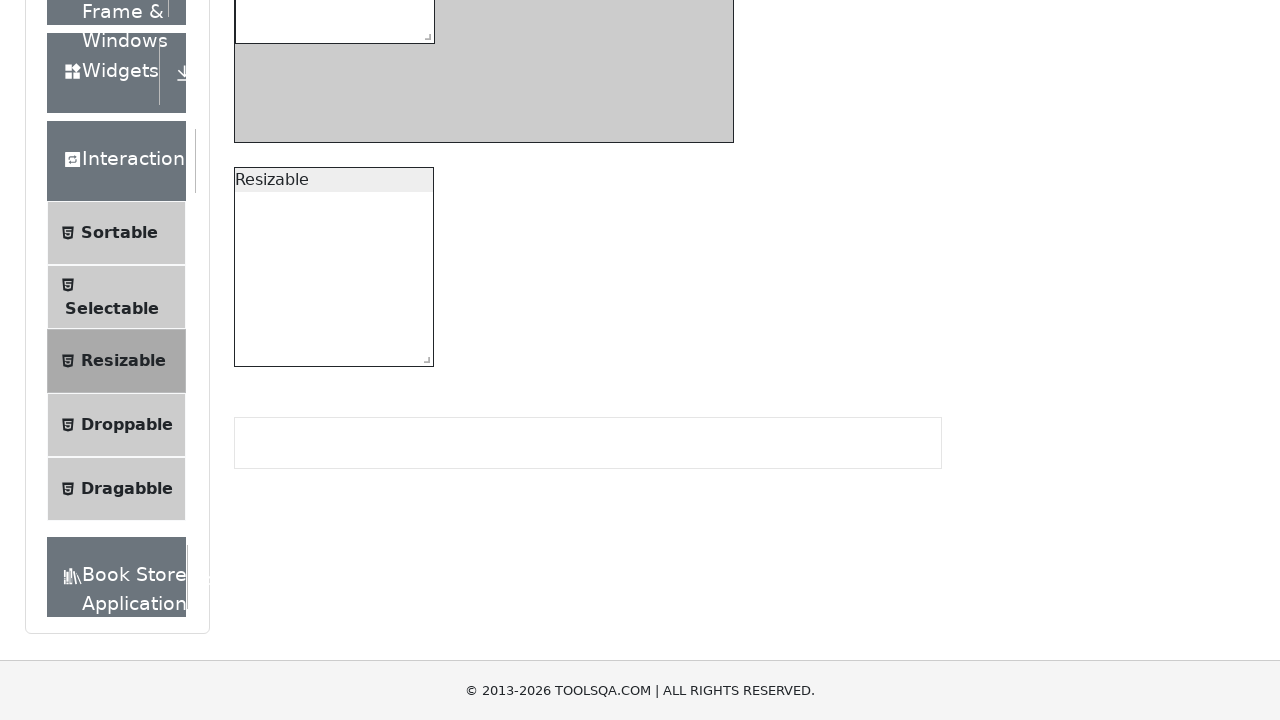

Located the resizable box element
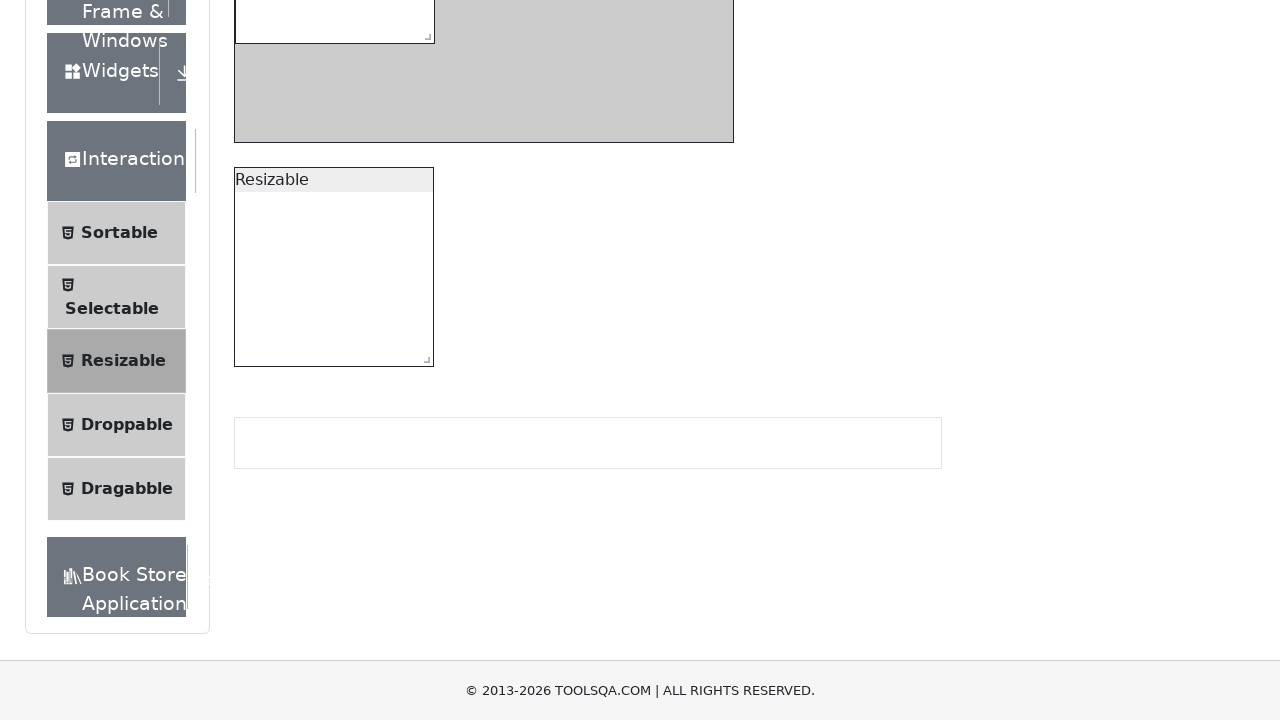

Located the resize handle element
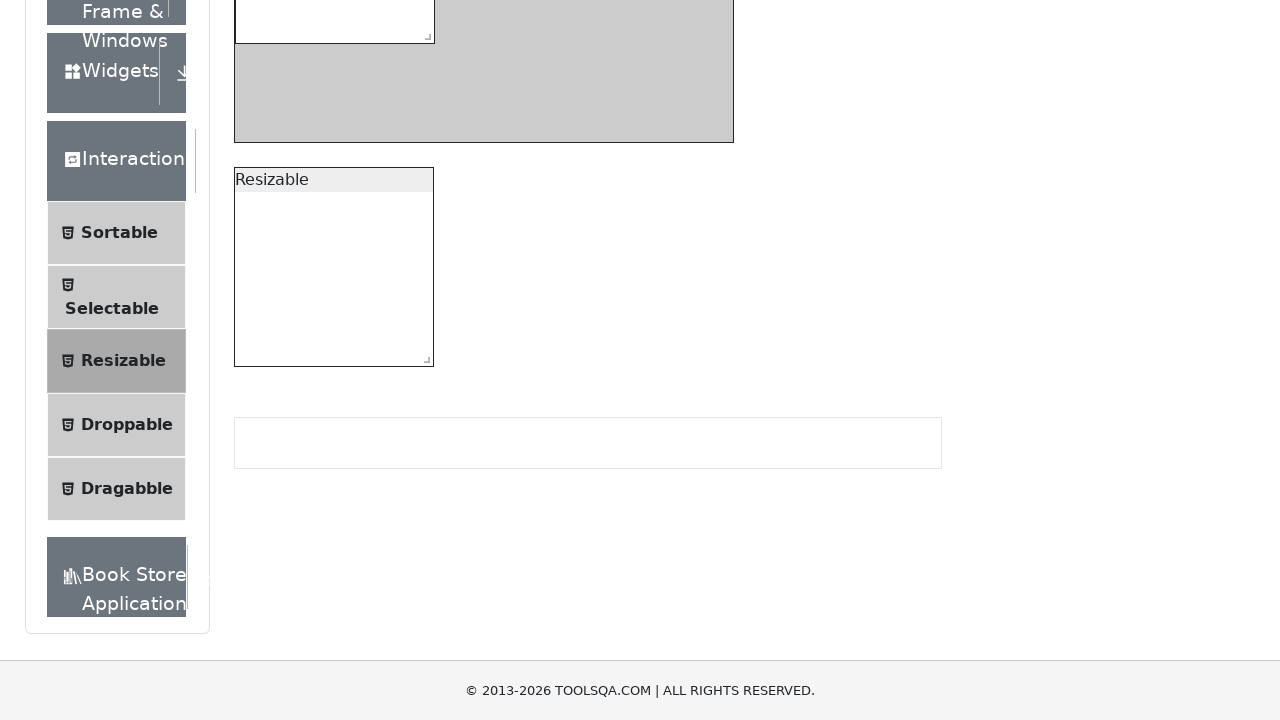

Retrieved initial bounding box dimensions of resizable box
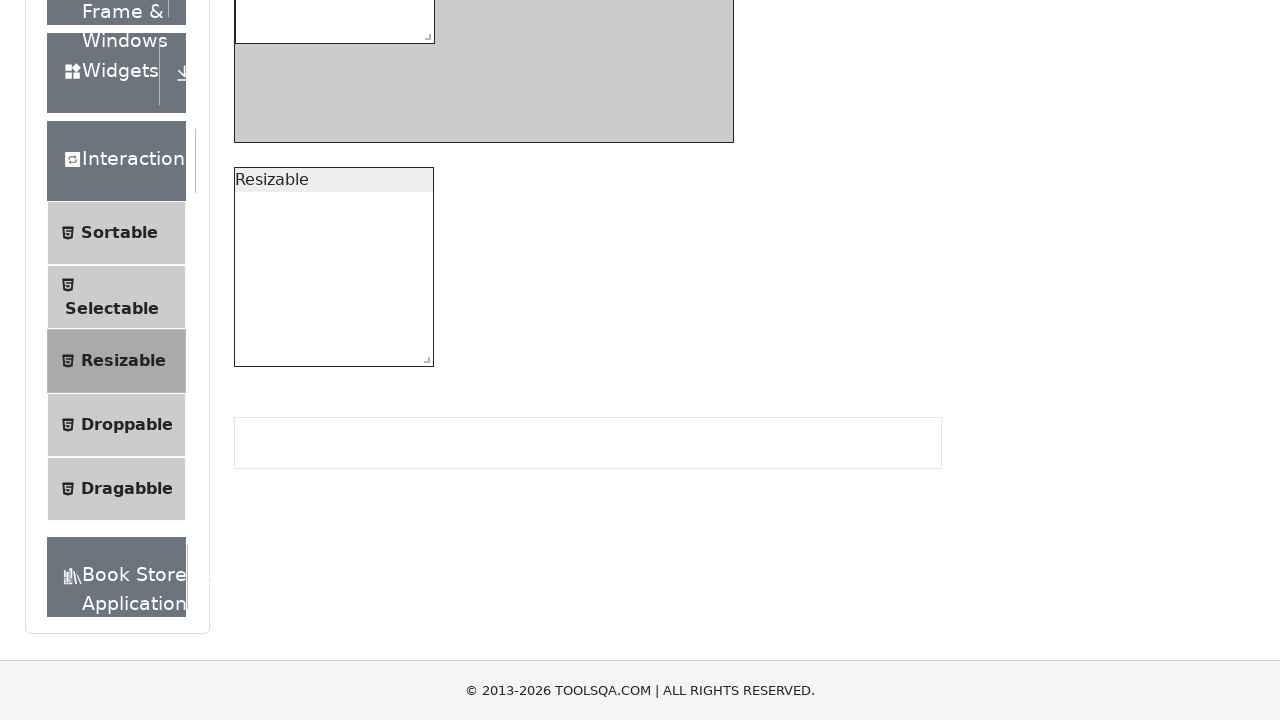

Dragged resize handle to increase box dimensions by 250px in both directions at (485, 94)
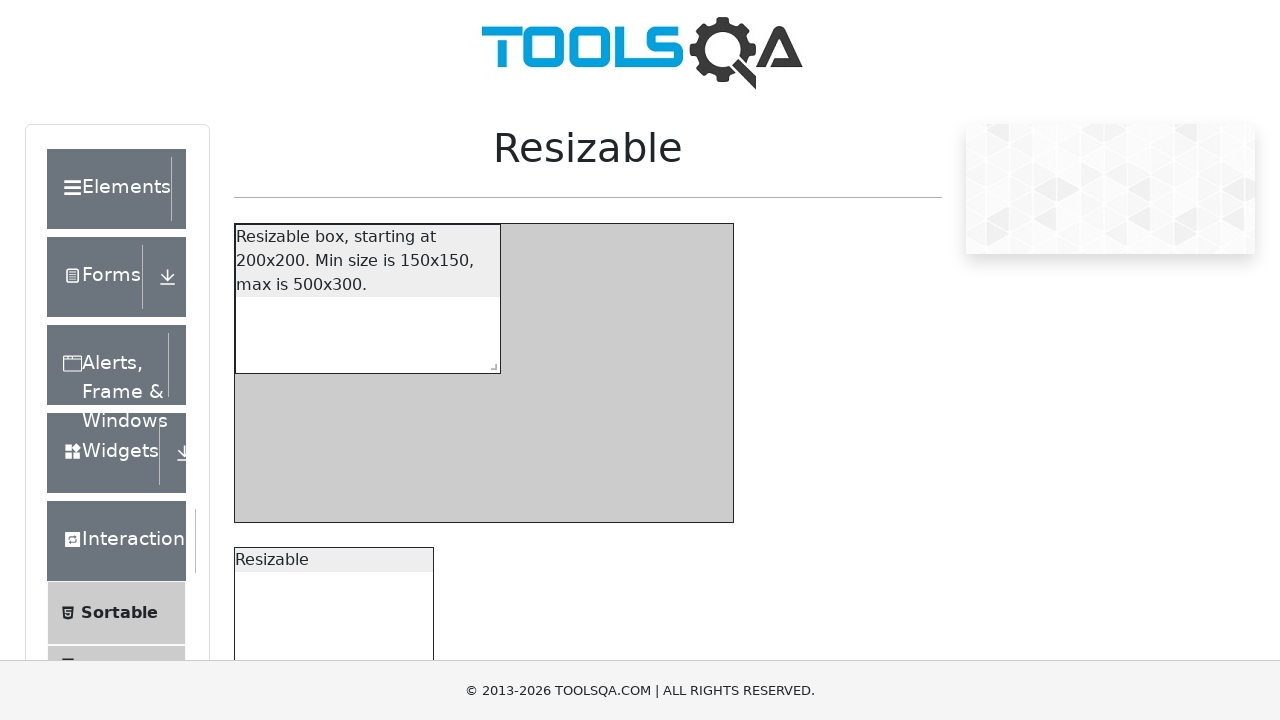

Waited for resize animation to complete
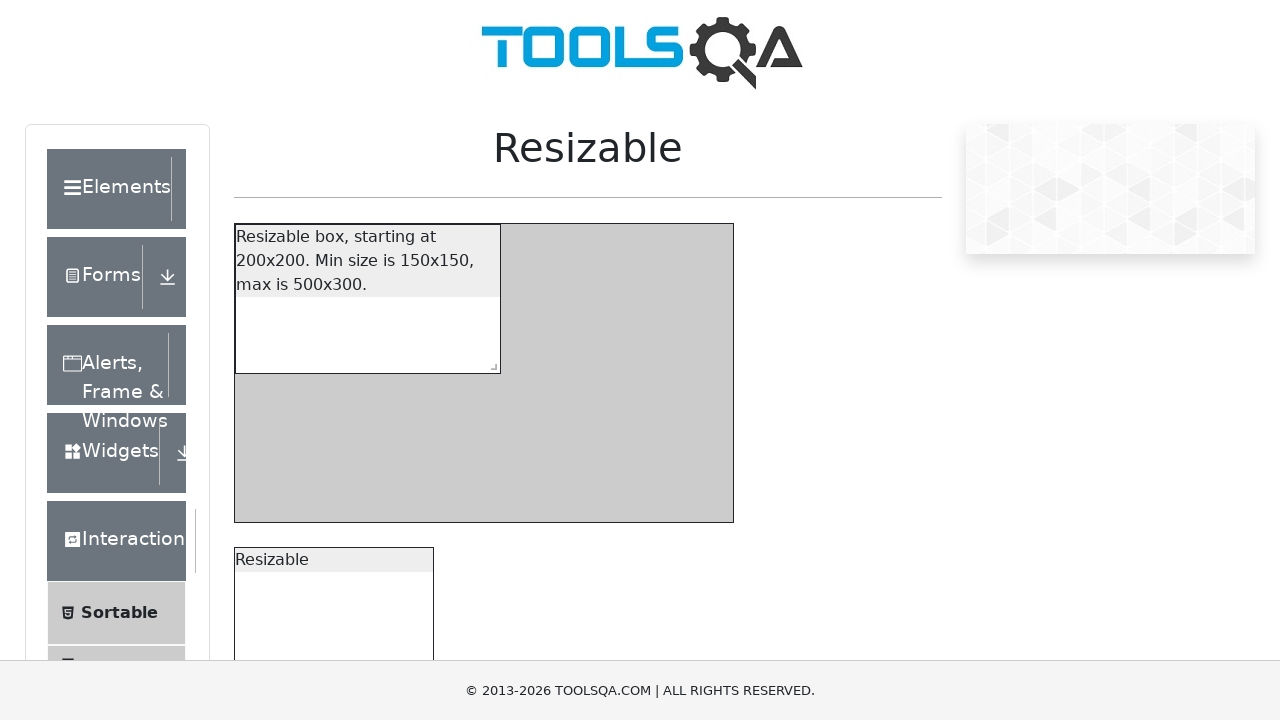

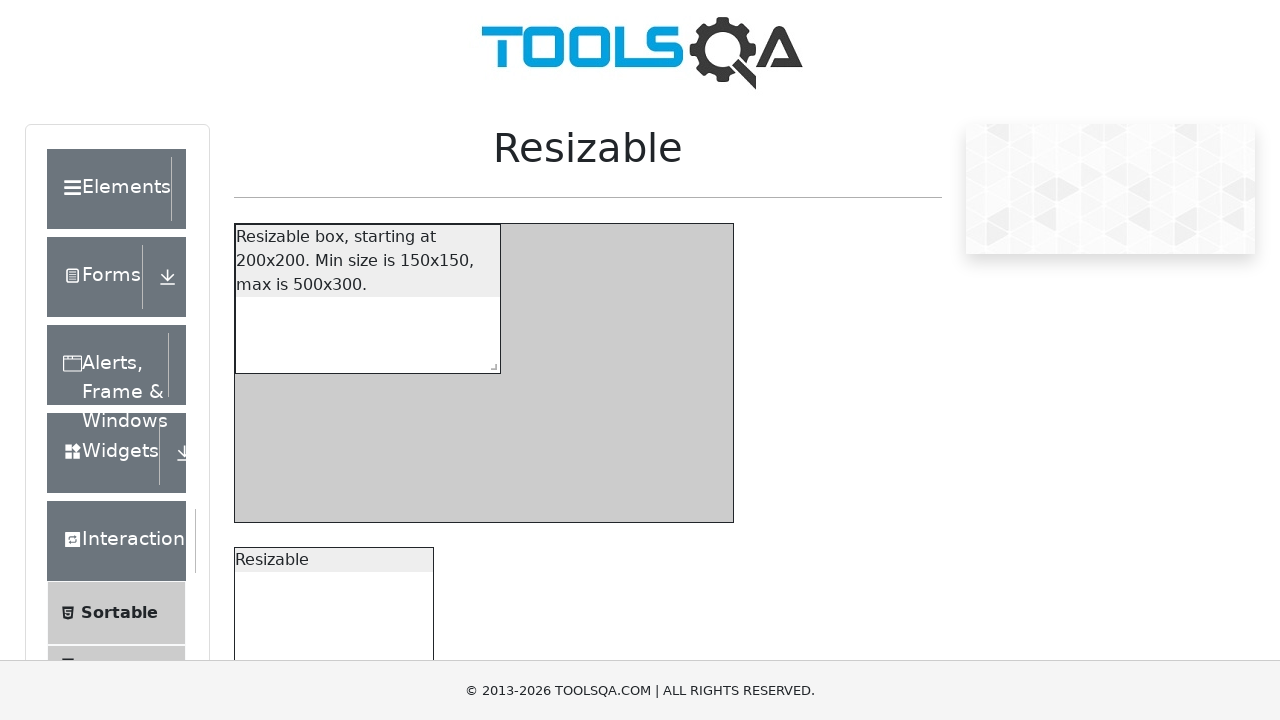